Tests interaction with a multi-select dropdown on Semantic UI by clicking to open it and listing available options

Starting URL: https://semantic-ui.com/modules/dropdown.html

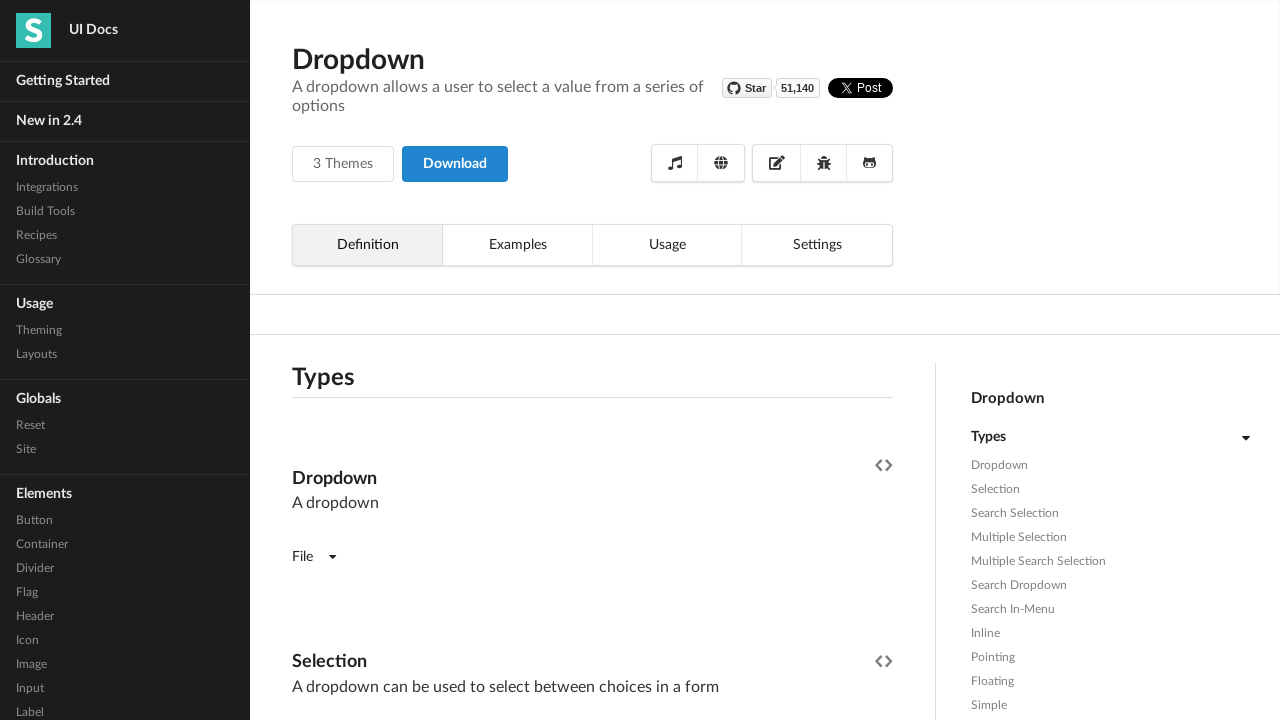

Navigated to Semantic UI dropdown module page
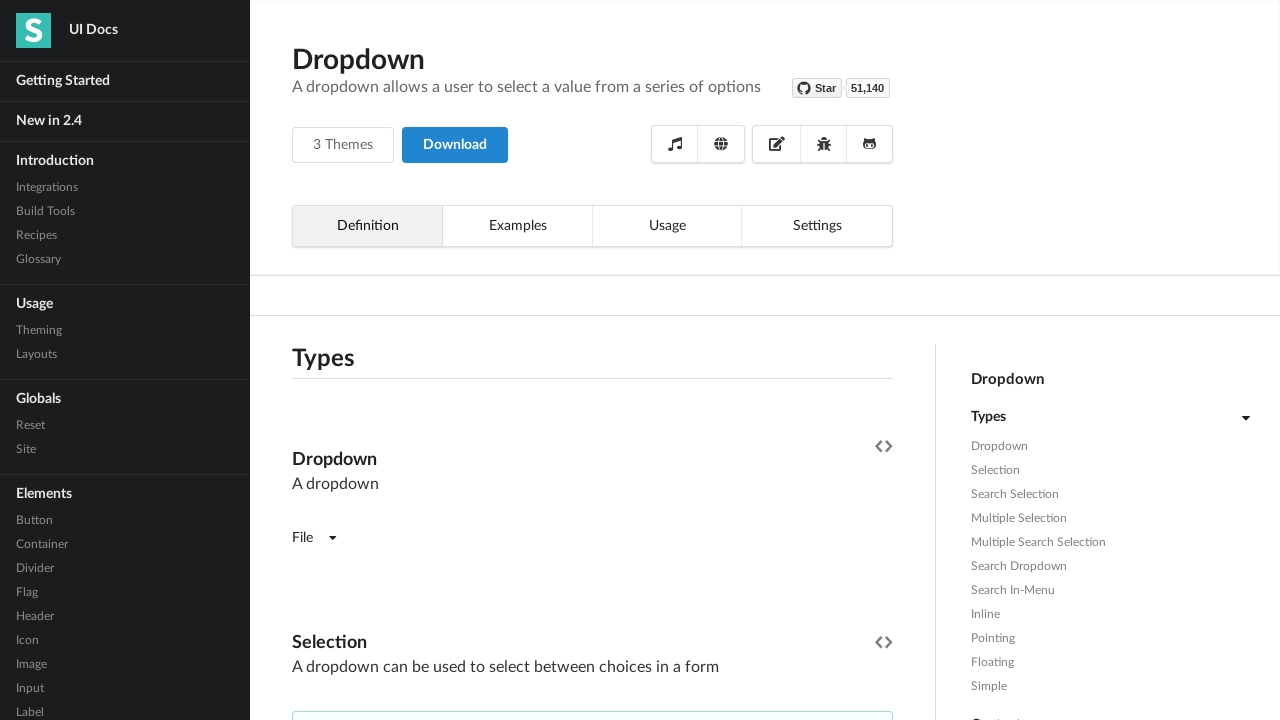

Clicked on multi-select dropdown to open it at (592, 361) on div.ui.fluid.dropdown.selection.multiple
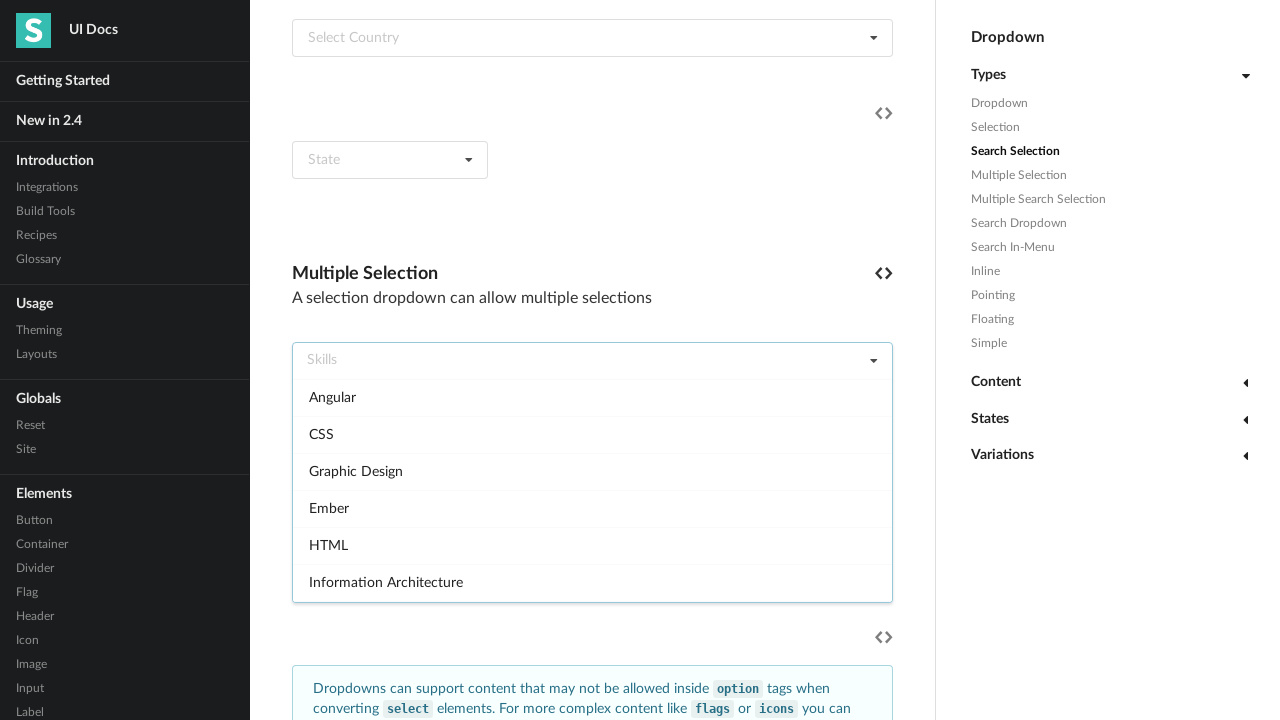

Dropdown opened and options became visible
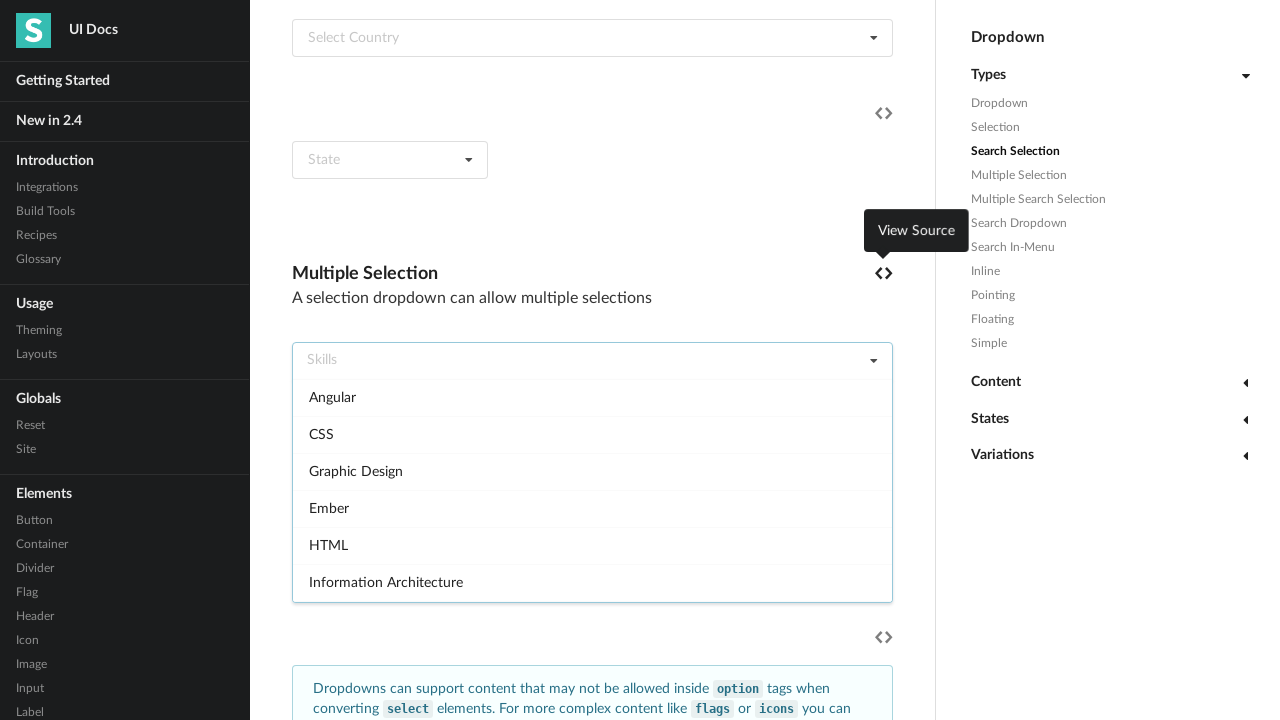

Retrieved all dropdown options containing Angular
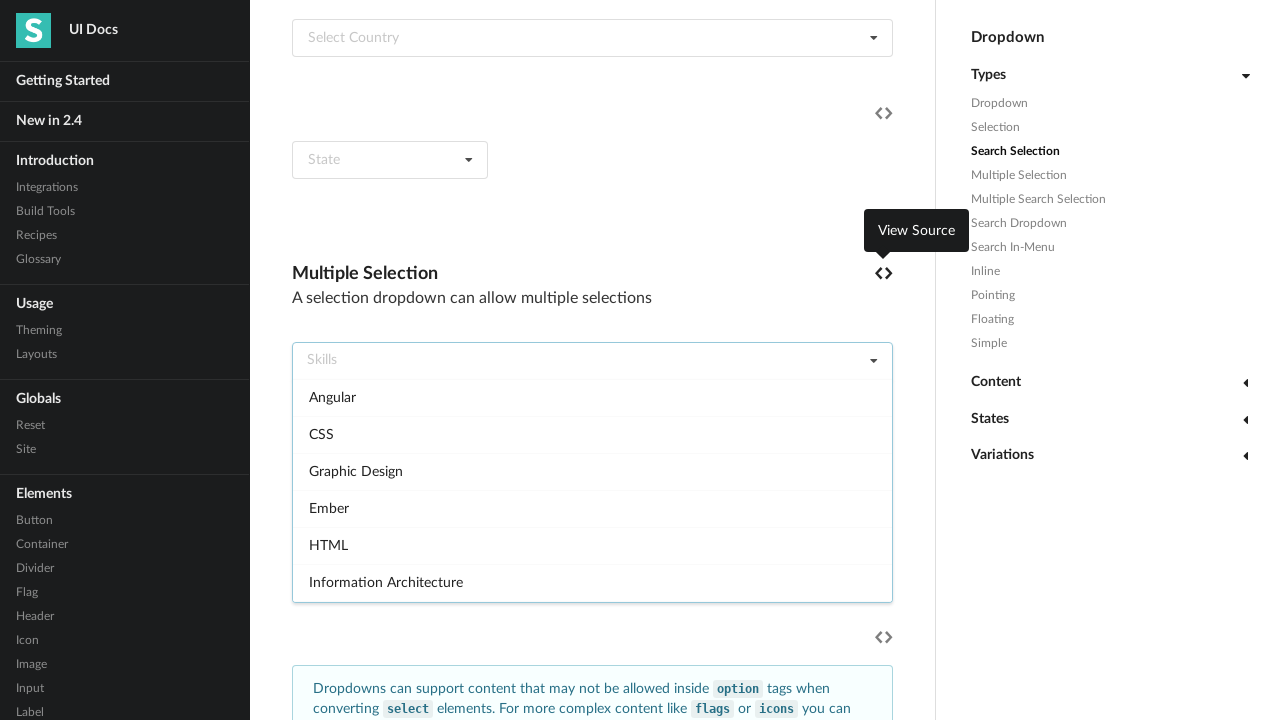

Listed option: AngularCSSGraphic DesignEmberHTMLInformation ArchitectureJavascriptMechanical EngineeringMeteorNodeJSPlumbingPythonRailsReactKitchen RepairRubyUI DesignUser Experience
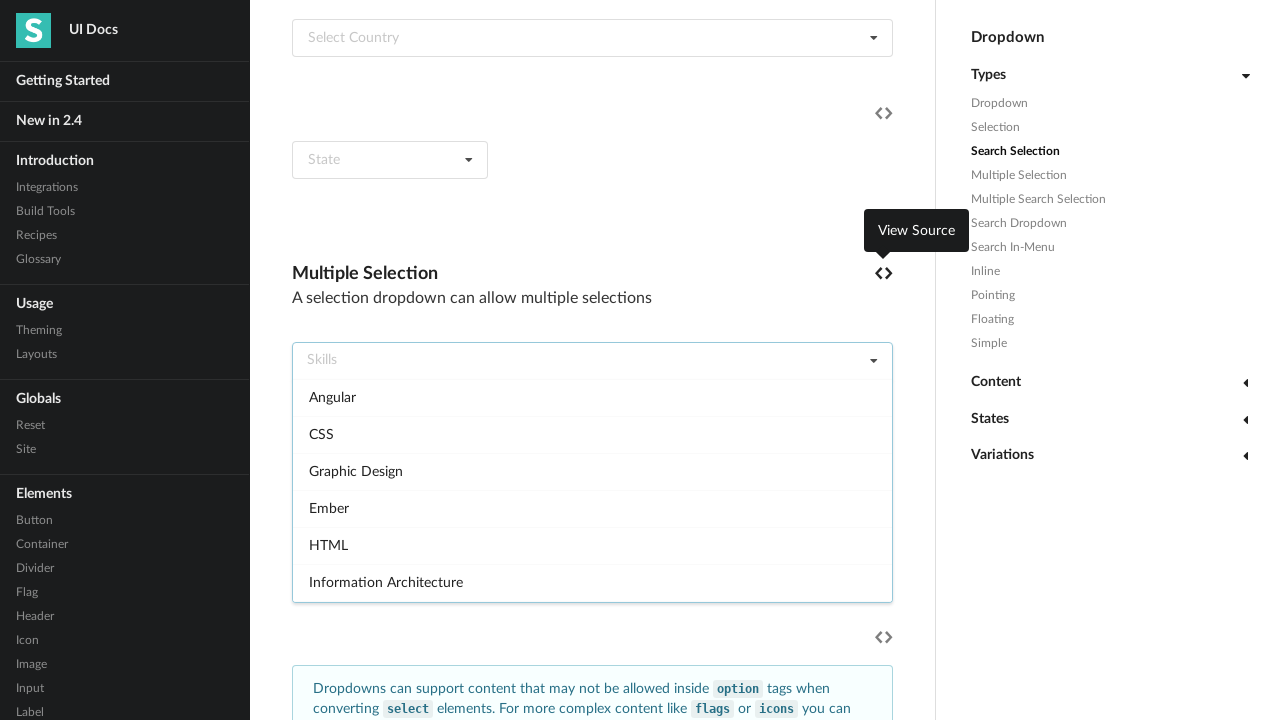

Listed option: Angular
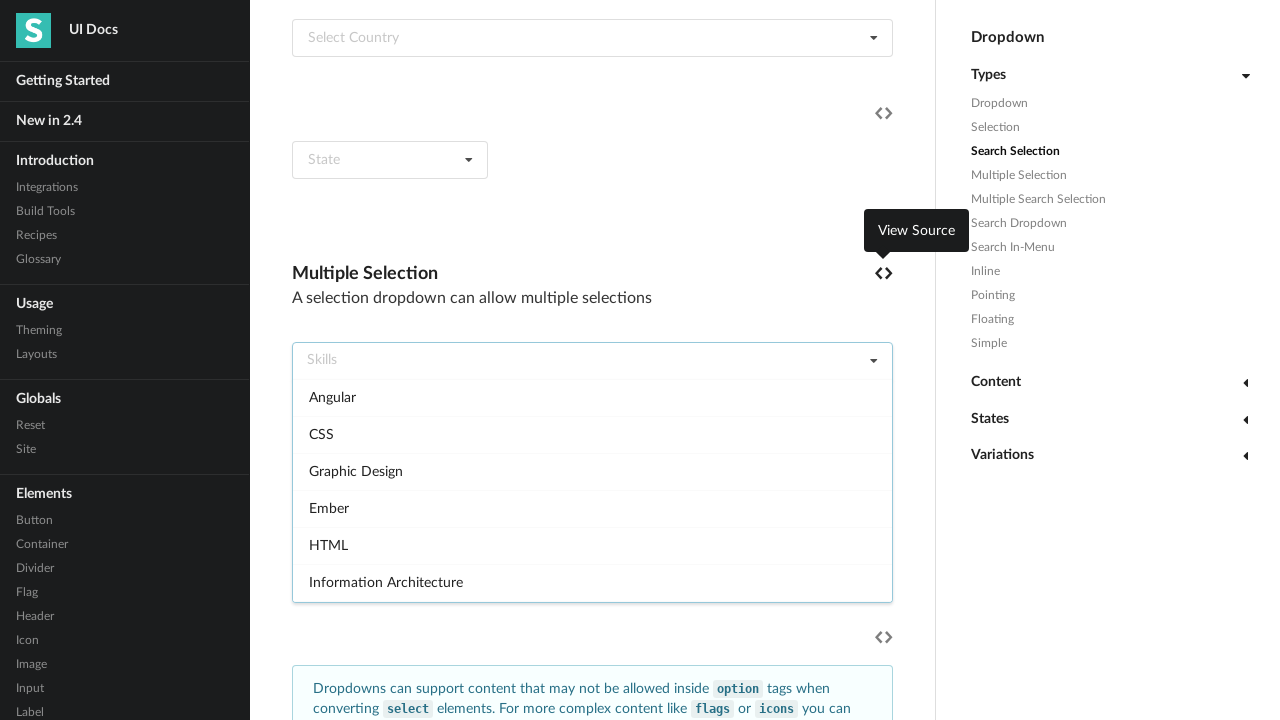

Listed option: 
            Angular
CSS
Graphic Design
Ember
HTML
Information Architecture
Javascript
Mechanical Engineering
Meteor
NodeJS
Plumbing
Python
Rails
React
Kitchen Repair
Ruby
UI Design
User Experience
          
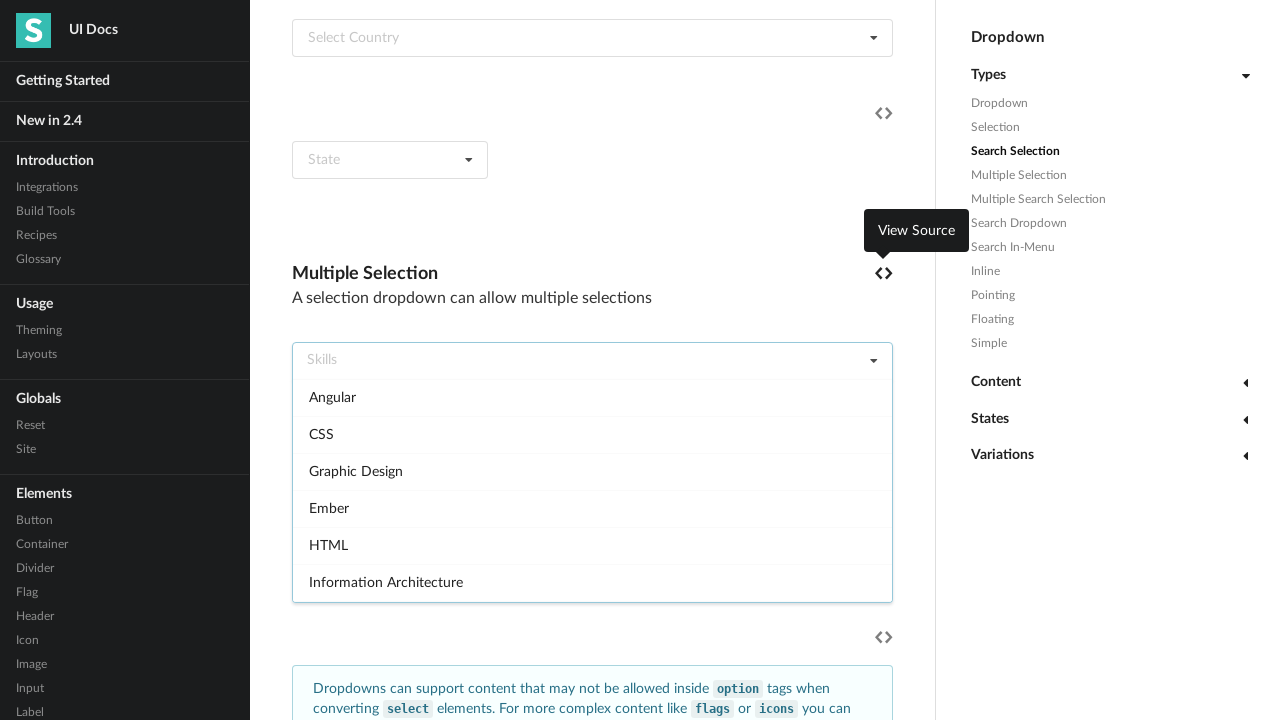

Listed option: Angular
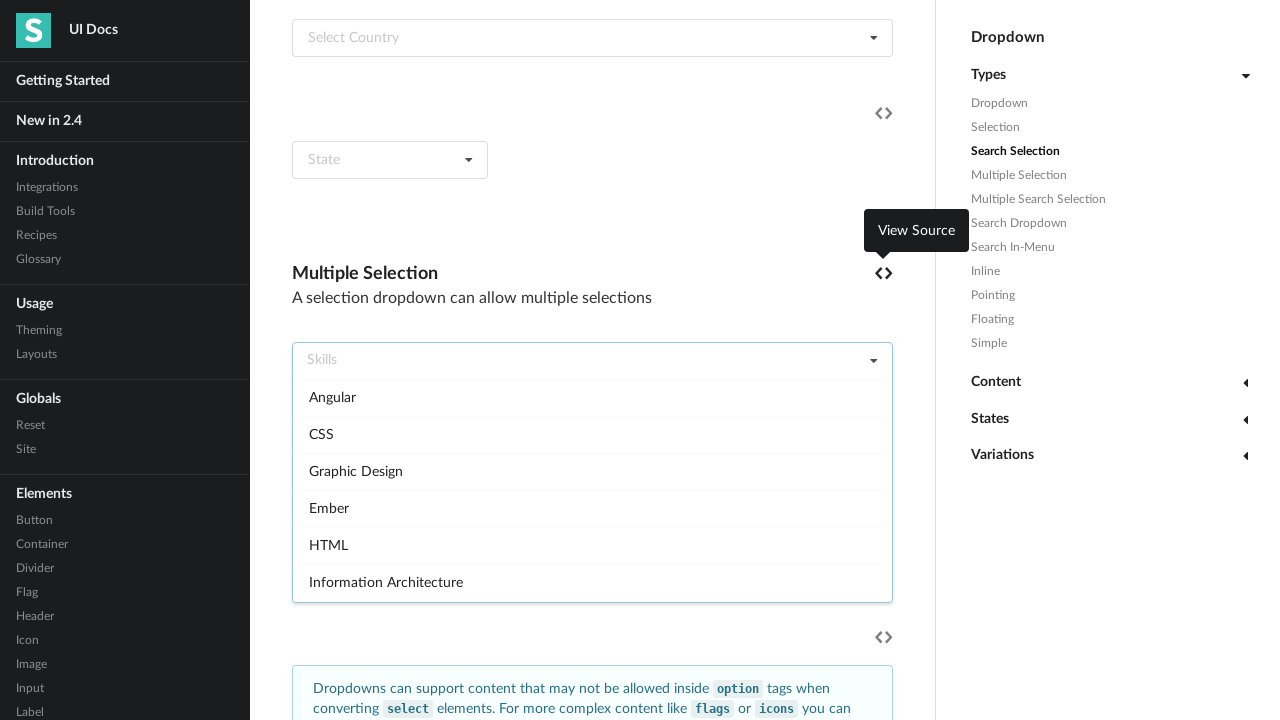

Listed option: 
          Angular
CSS
Graphic Design
Ember
HTML
Information Architecture
Javascript
Mechanical Engineering
Meteor
NodeJS
Plumbing
Python
Rails
React
Kitchen Repair
Ruby
UI Design
User Experience
        
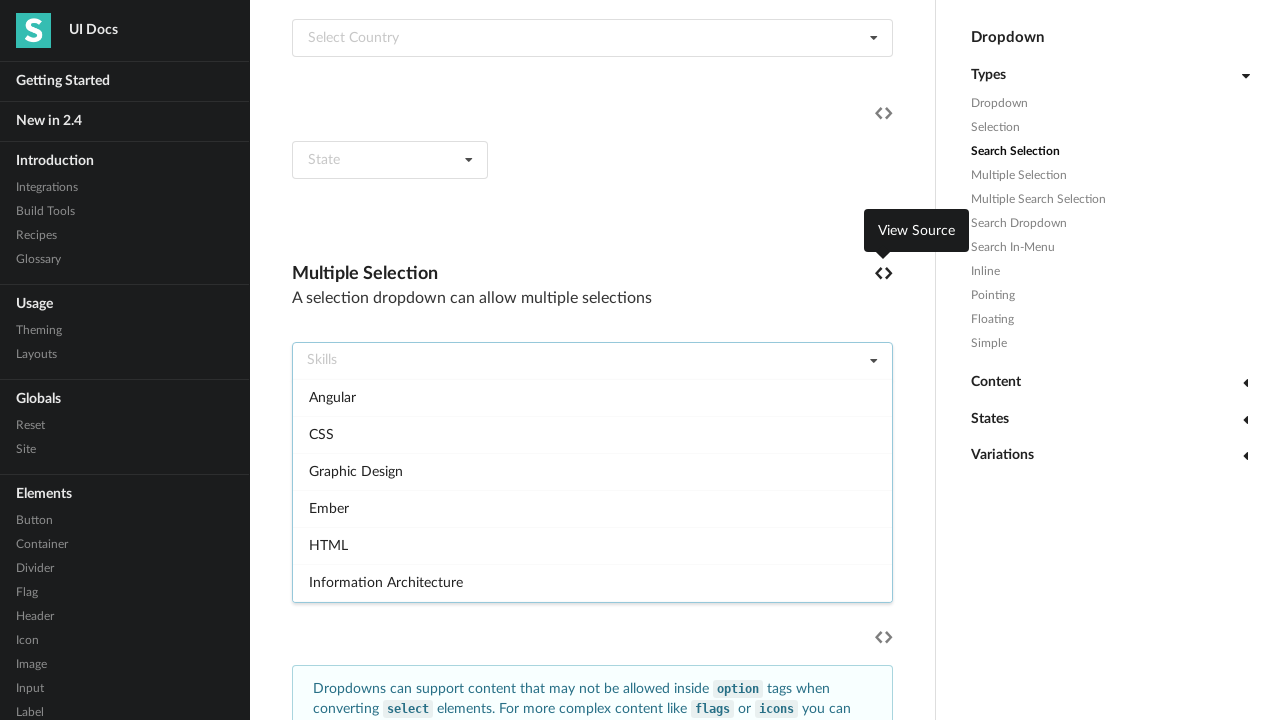

Listed option: Angular
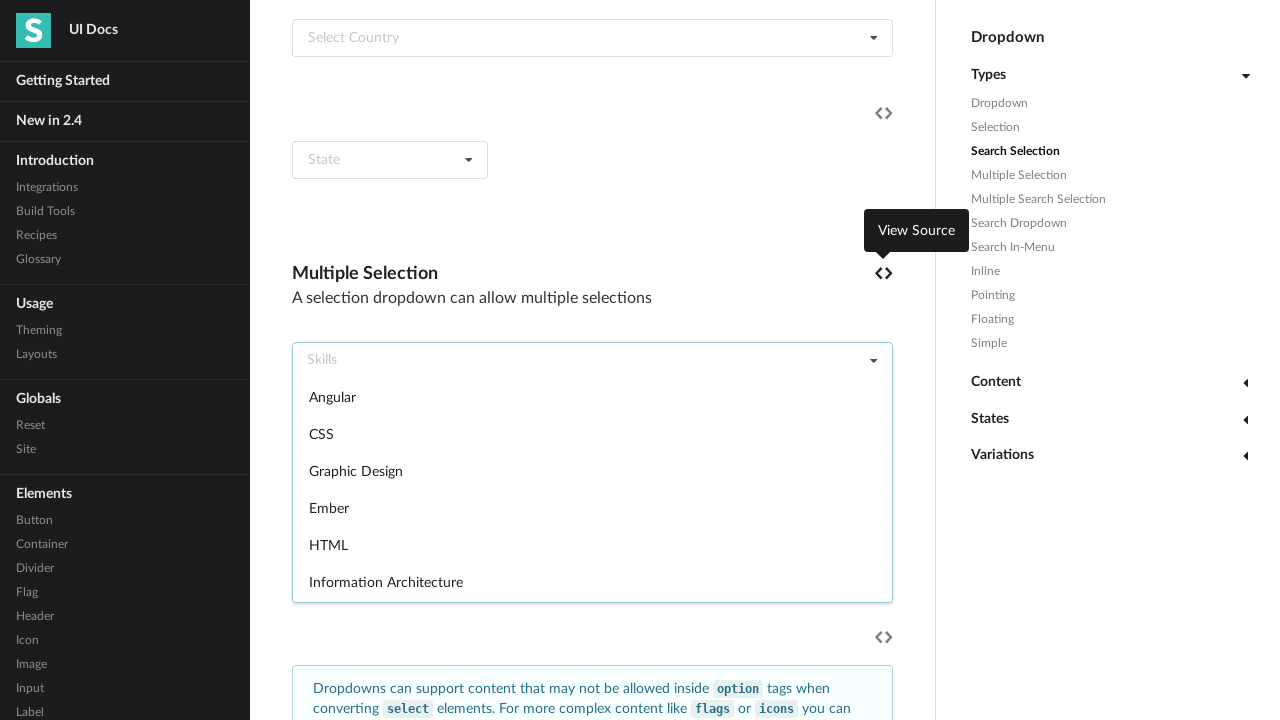

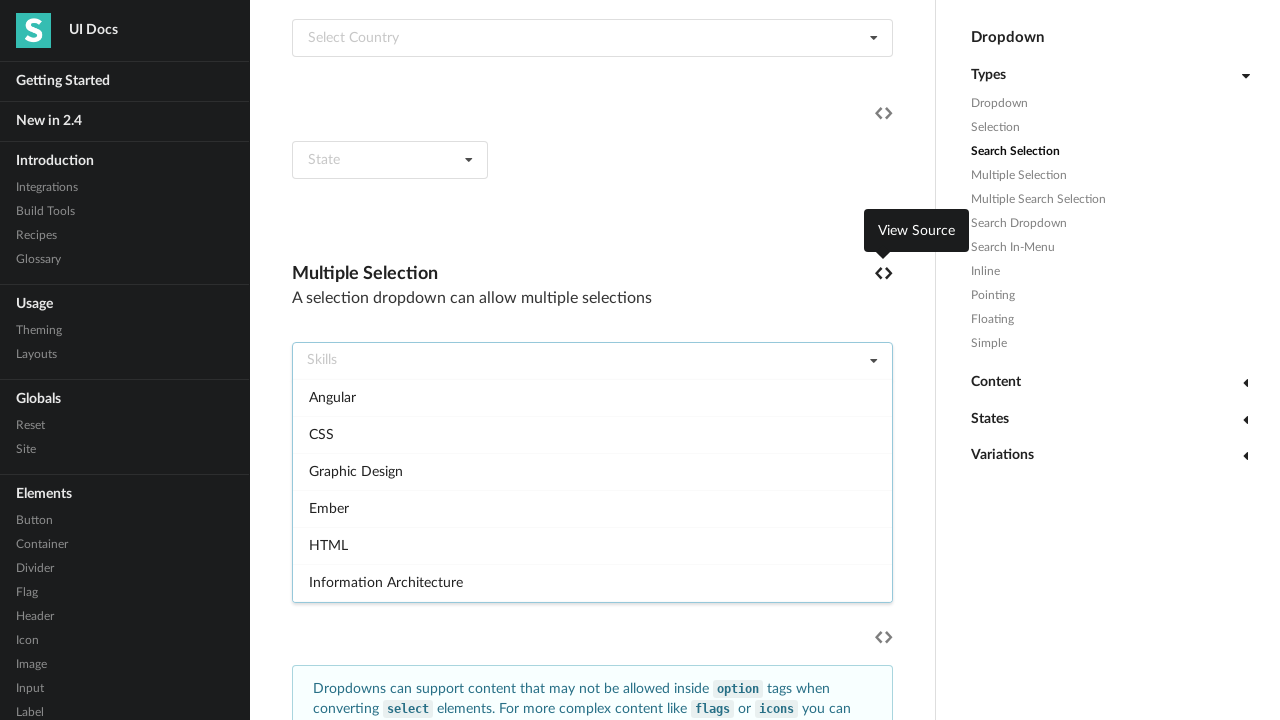